Tests scrolling to an element and filling out a form with name and date fields

Starting URL: https://formy-project.herokuapp.com/scroll

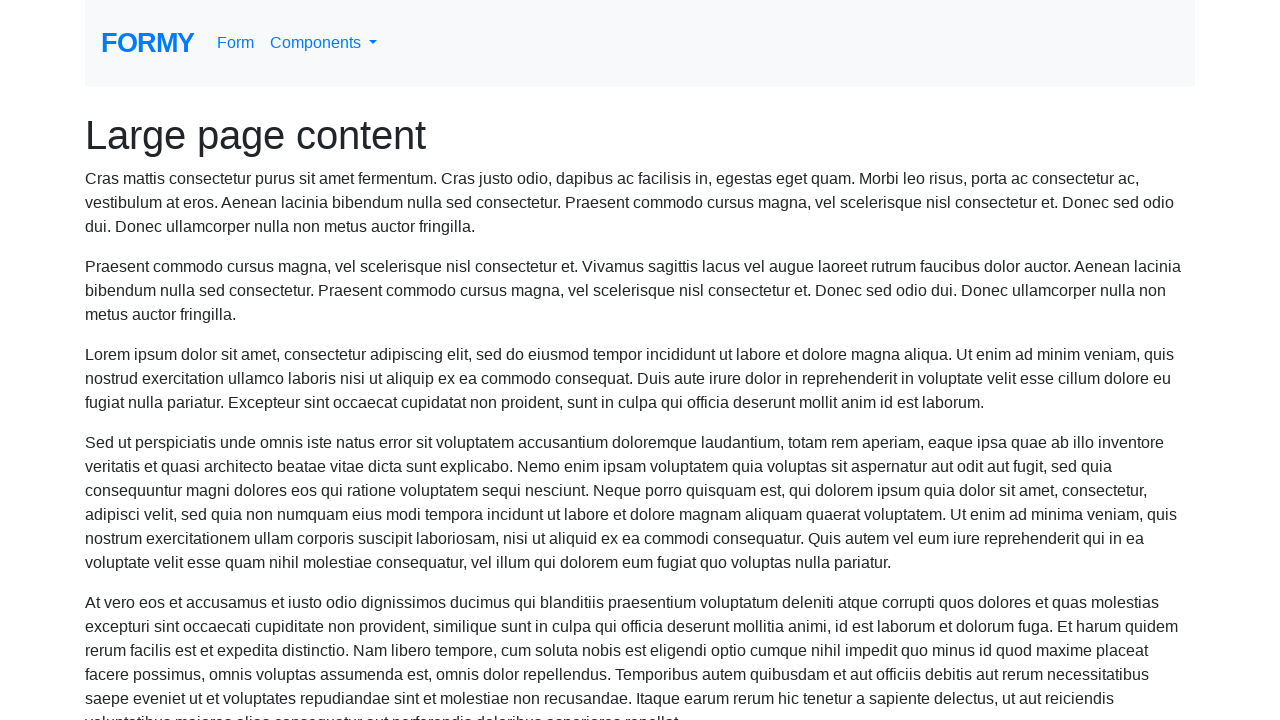

Located name field element
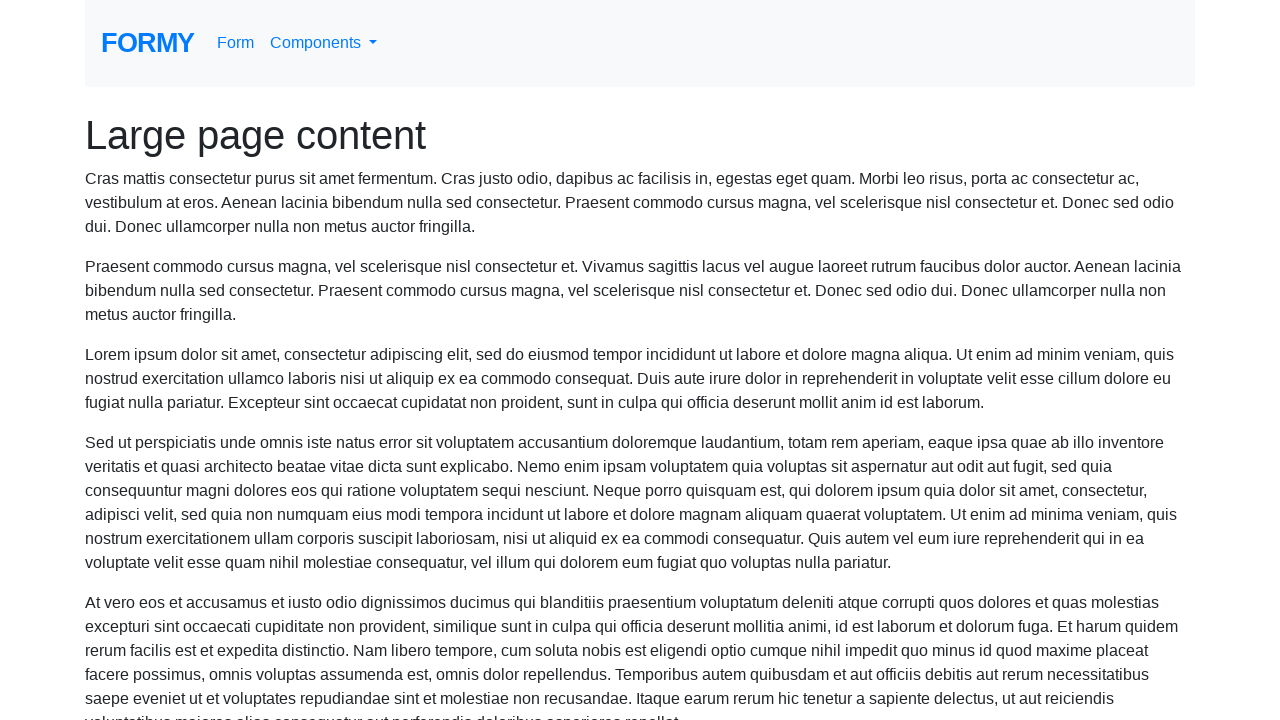

Scrolled to name field
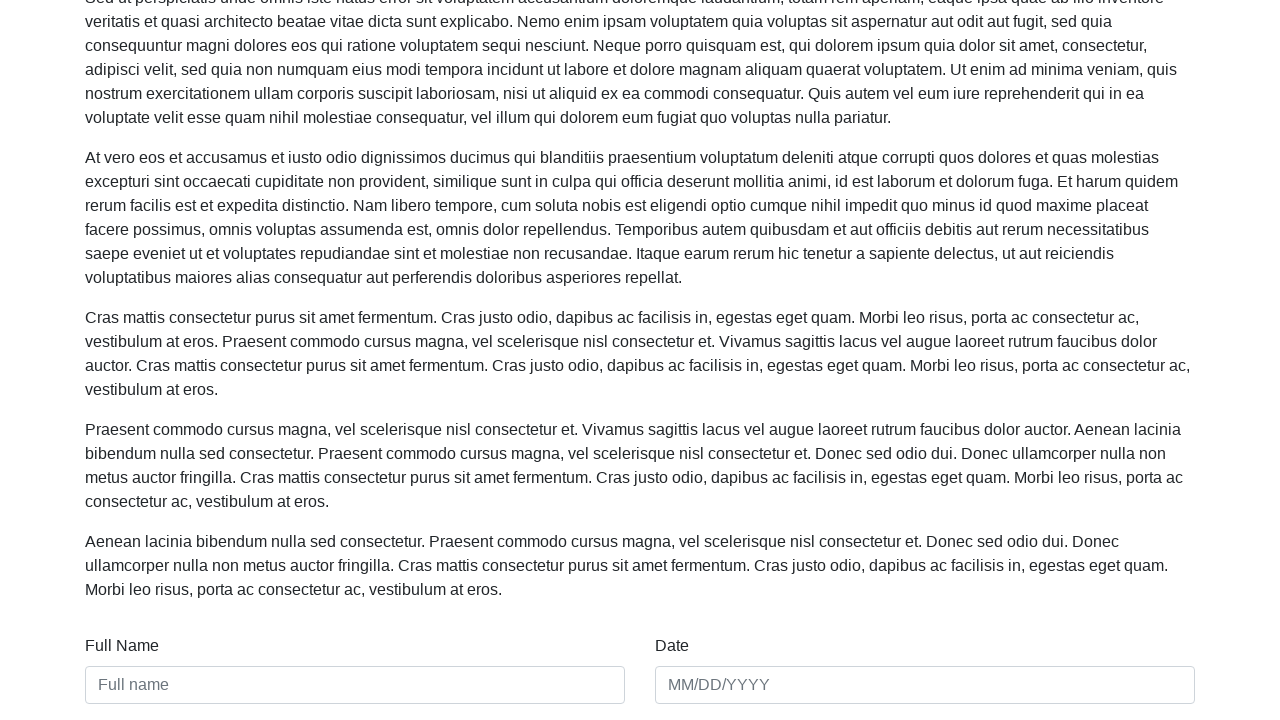

Filled name field with 'Alexandra' on #name
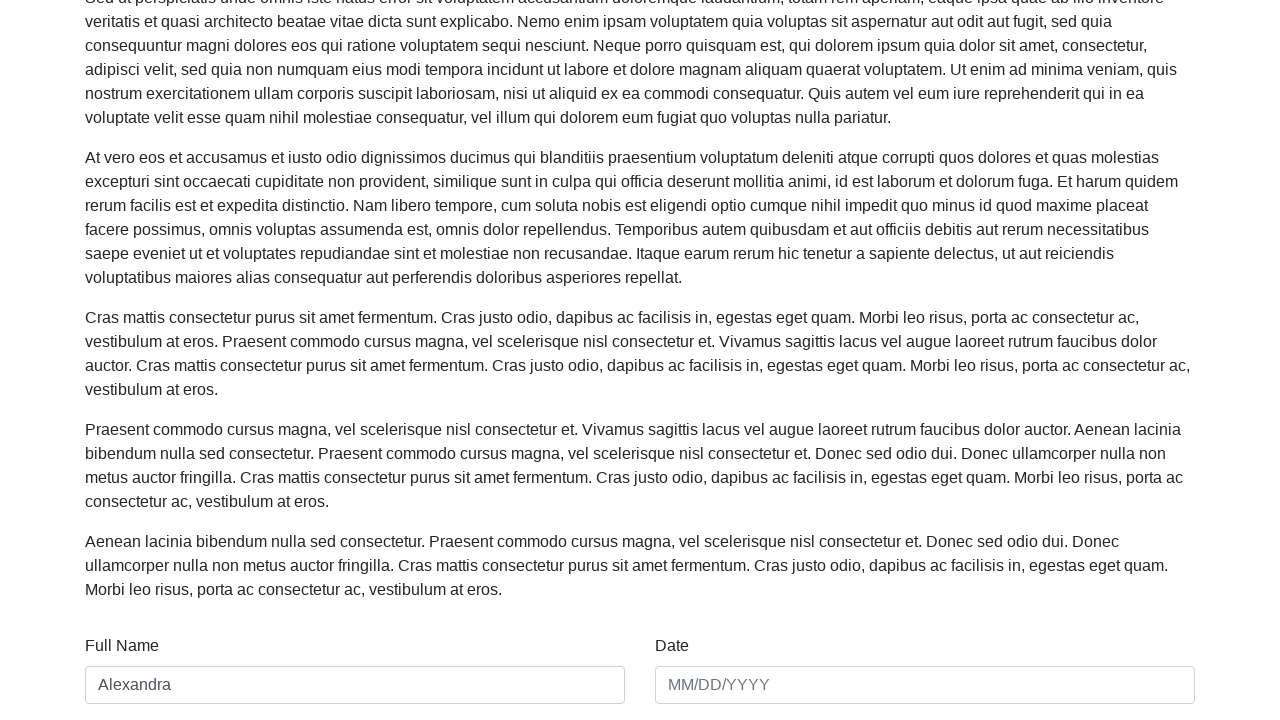

Filled date field with '15/03/2024' on #date
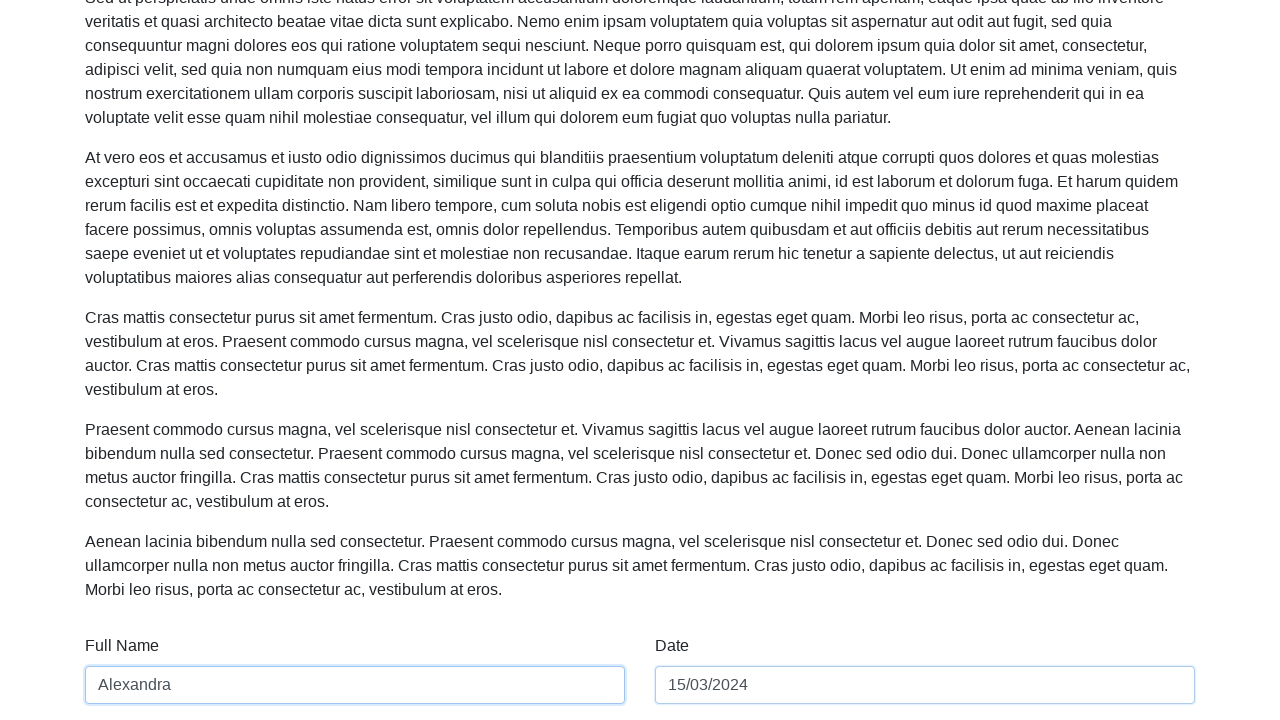

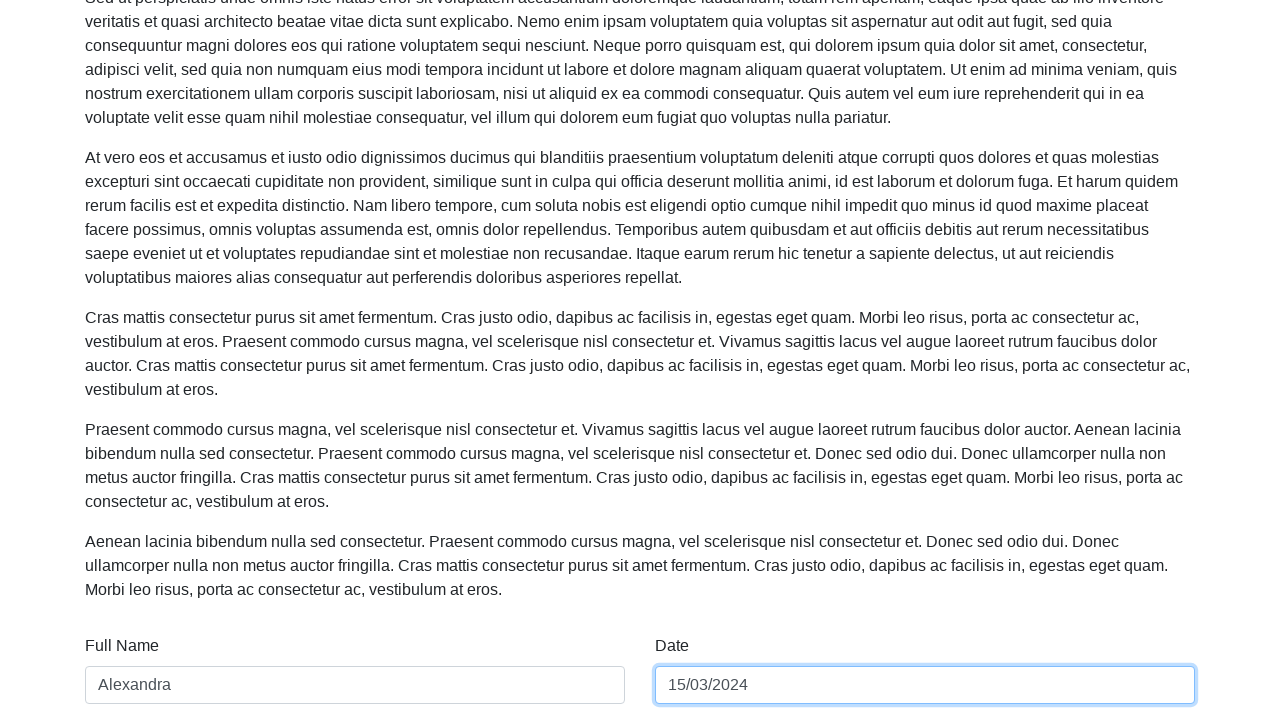